Navigates to the Koel app homepage and verifies the page loads successfully by checking the URL matches the expected value.

Starting URL: https://qa.koel.app/

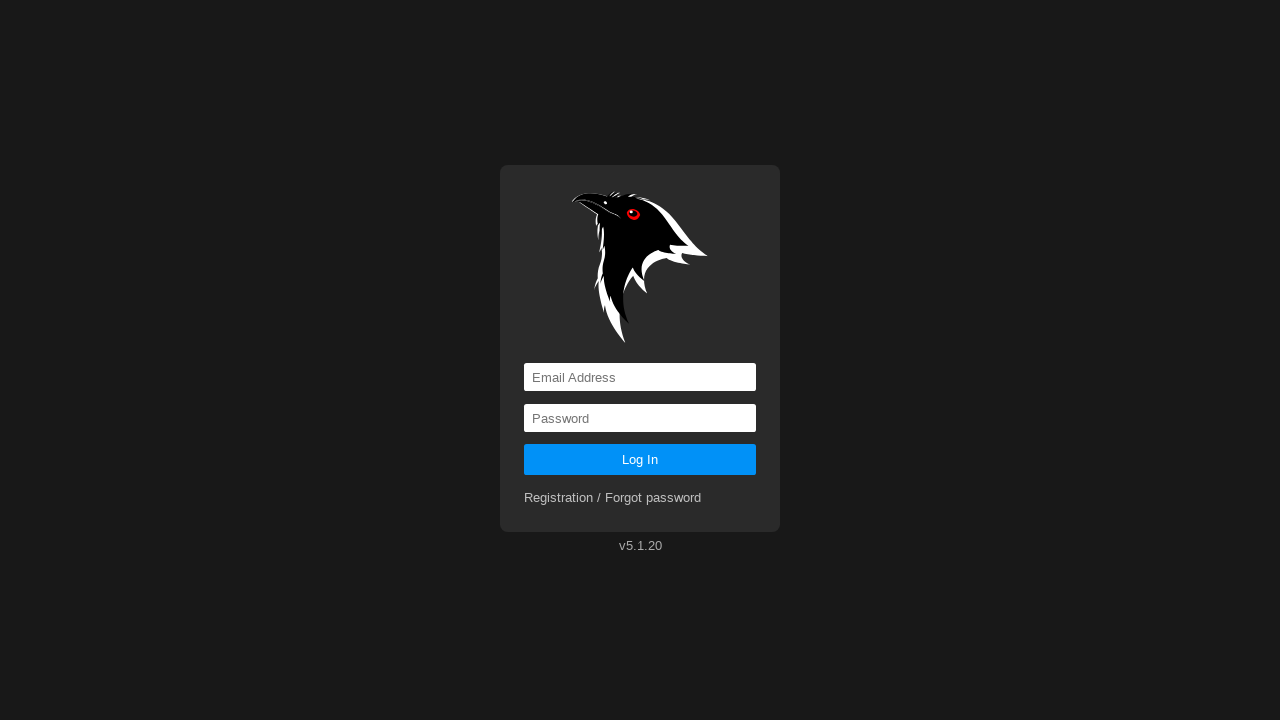

Waited for page to reach domcontentloaded state
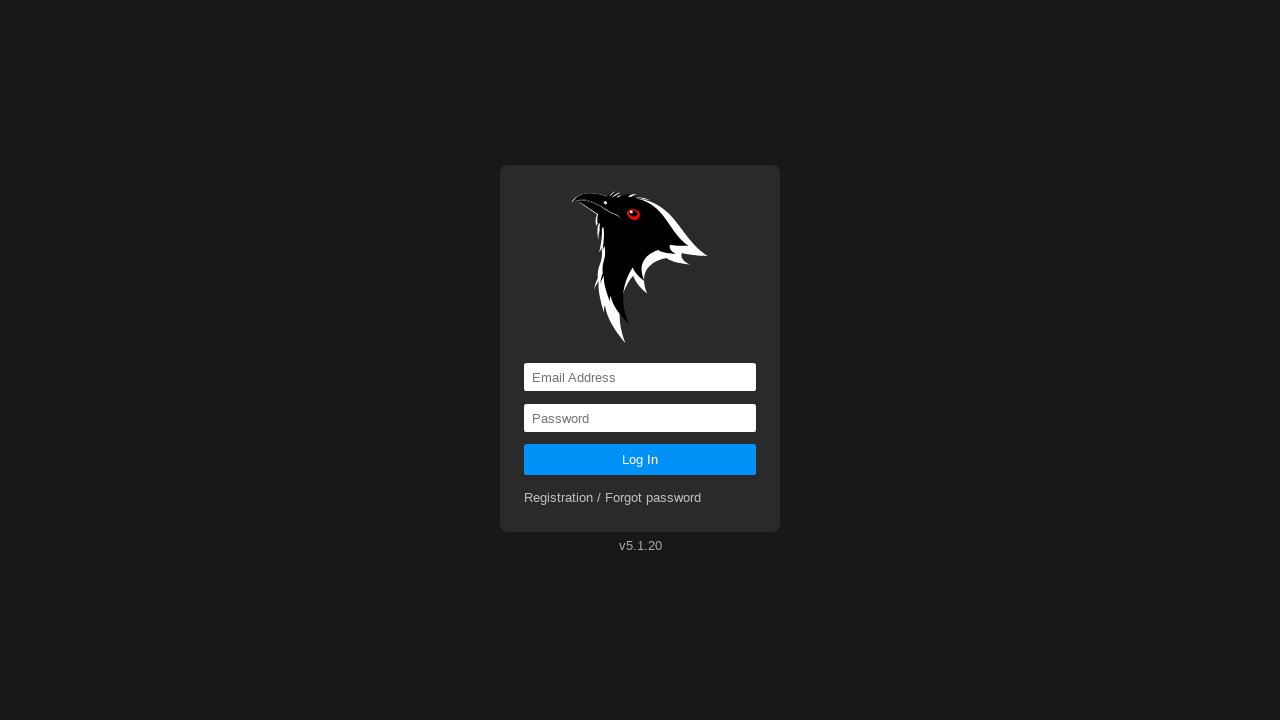

Verified that the current URL matches the expected Koel app homepage URL
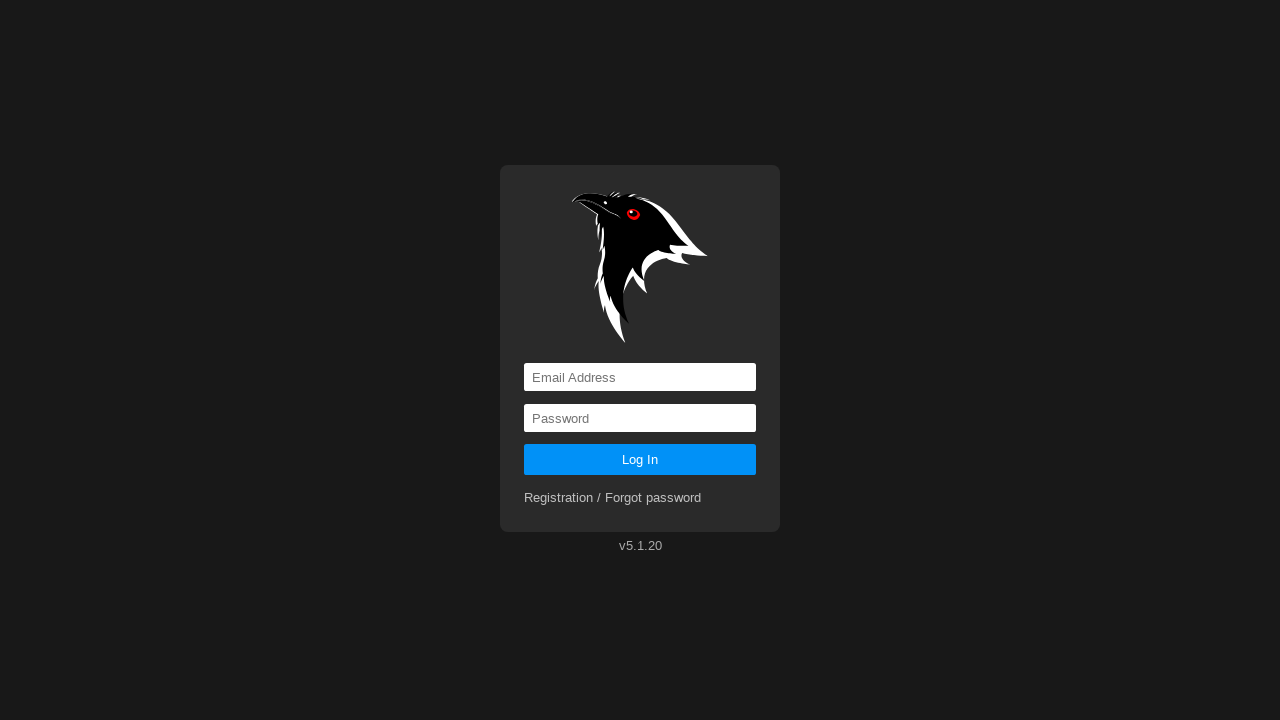

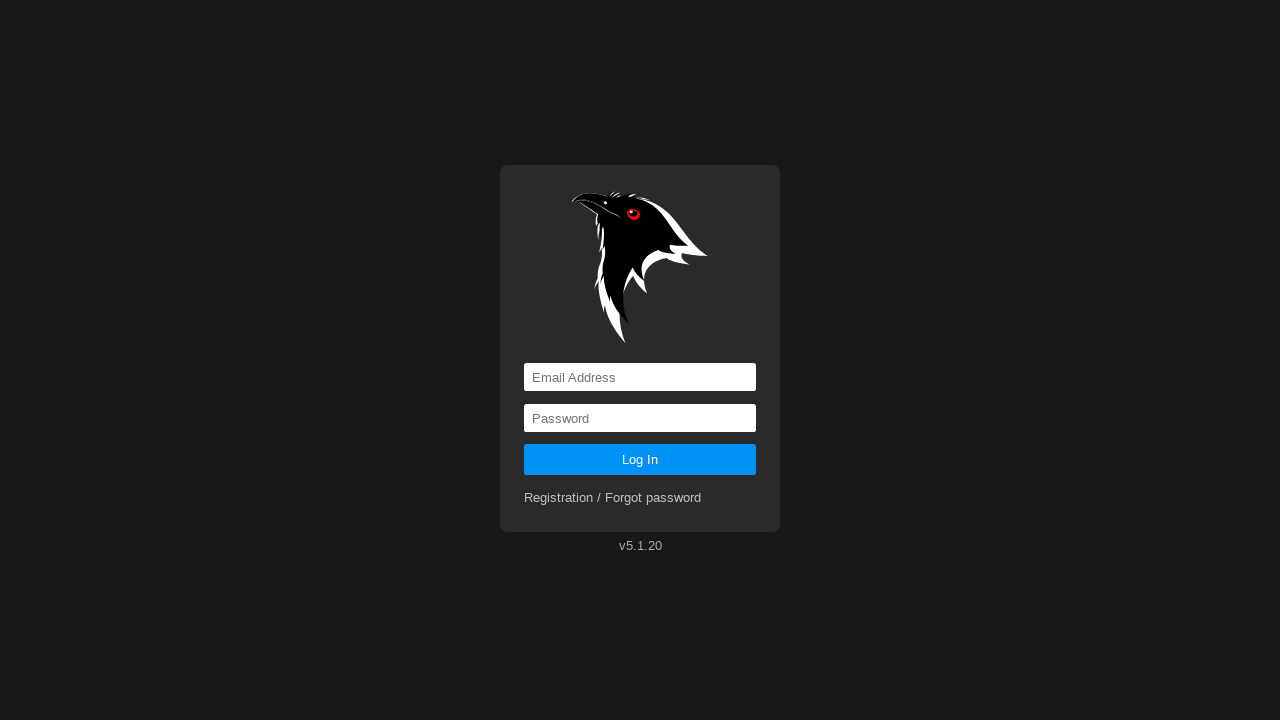